Tests static dropdown selection and passenger count incrementing functionality

Starting URL: https://rahulshettyacademy.com/dropdownsPractise/

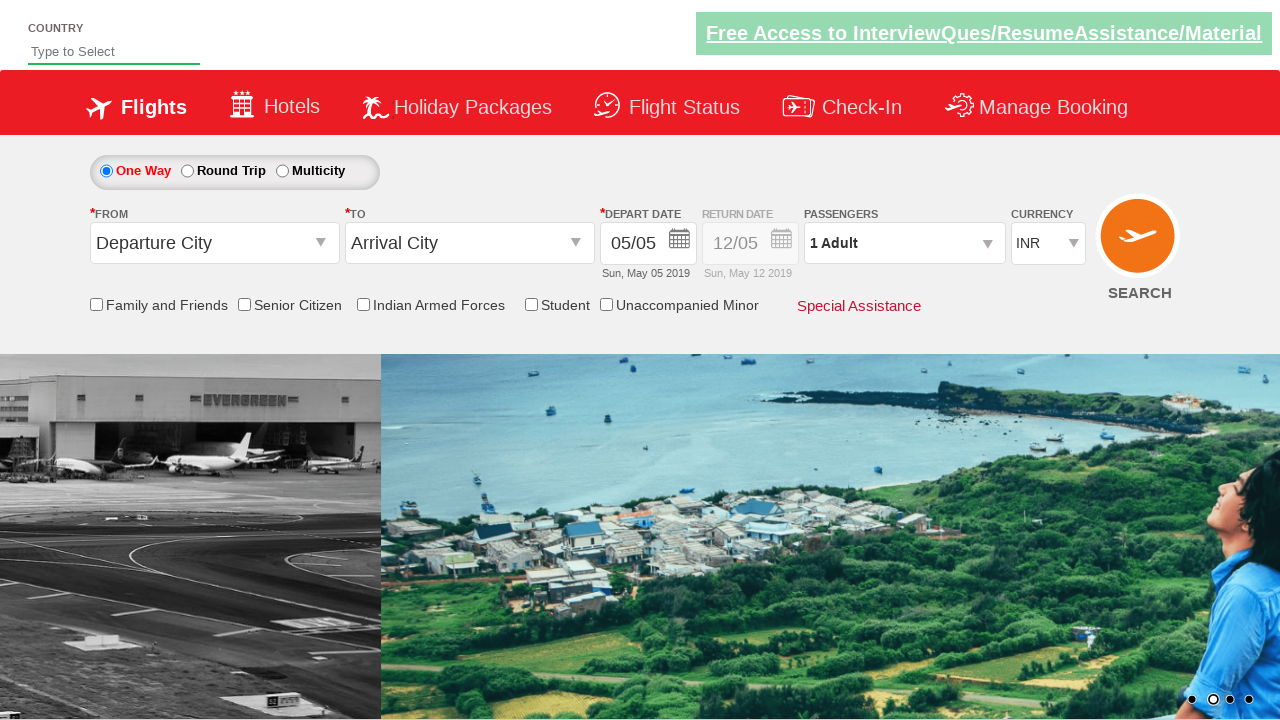

Selected INR (index 3) from currency dropdown on #ctl00_mainContent_DropDownListCurrency
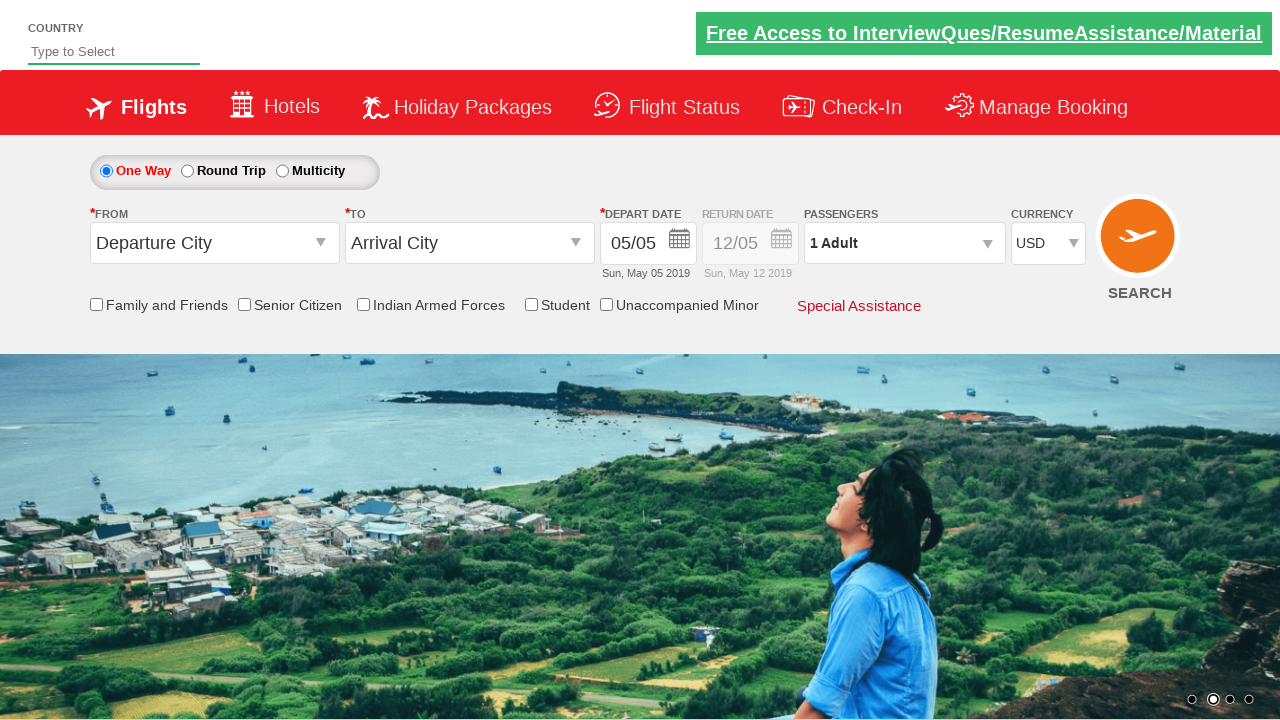

Clicked on passenger info dropdown to expand at (904, 243) on #divpaxinfo
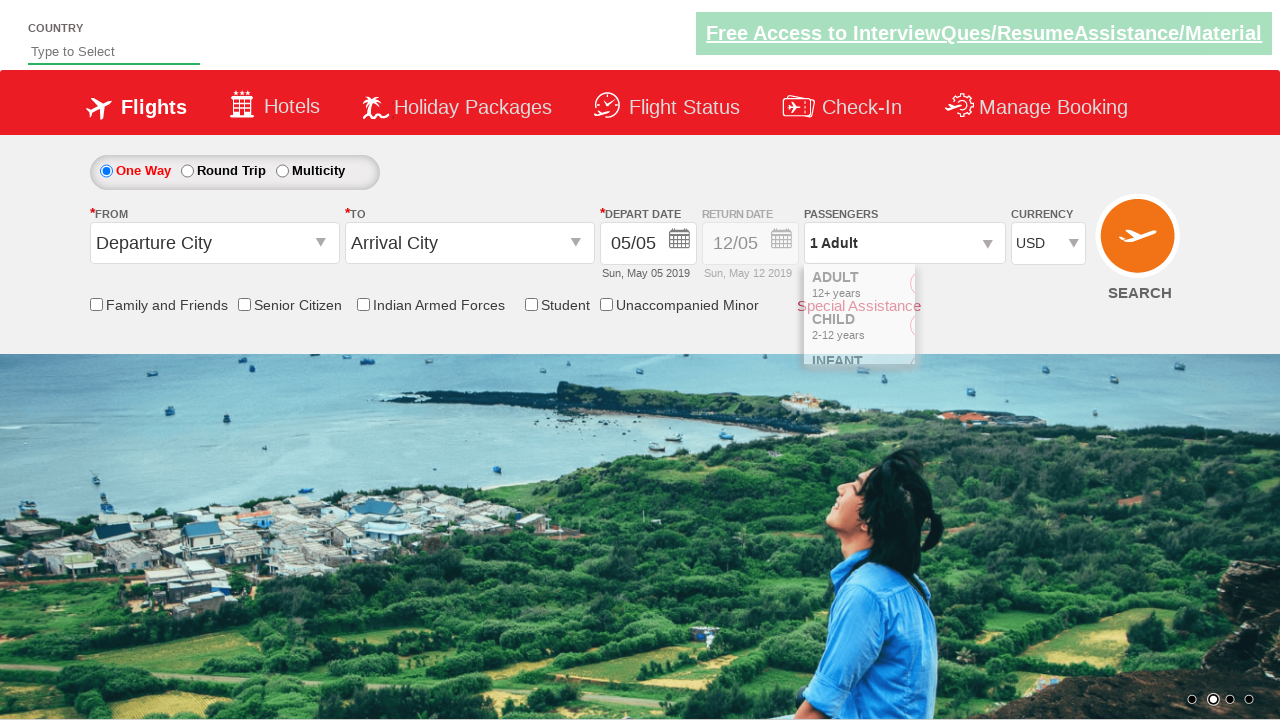

Waited 500ms for dropdown to expand
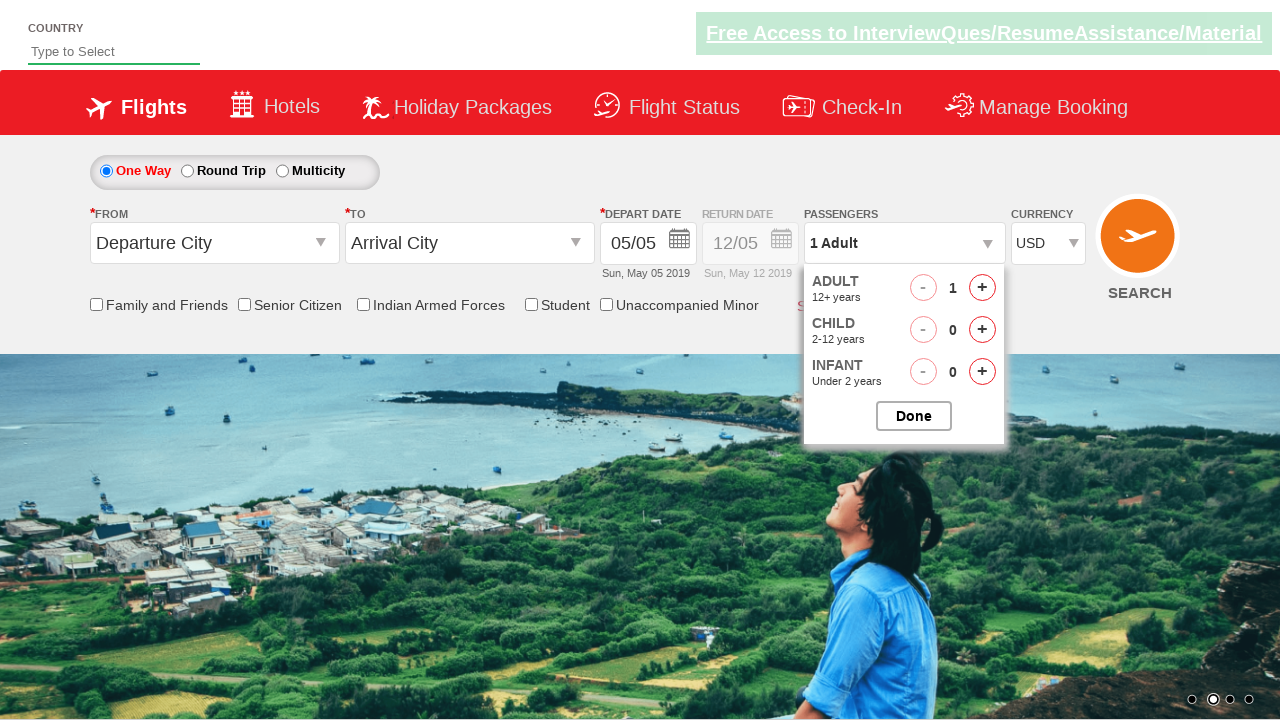

Clicked increment adult button (1st click) at (982, 288) on #hrefIncAdt
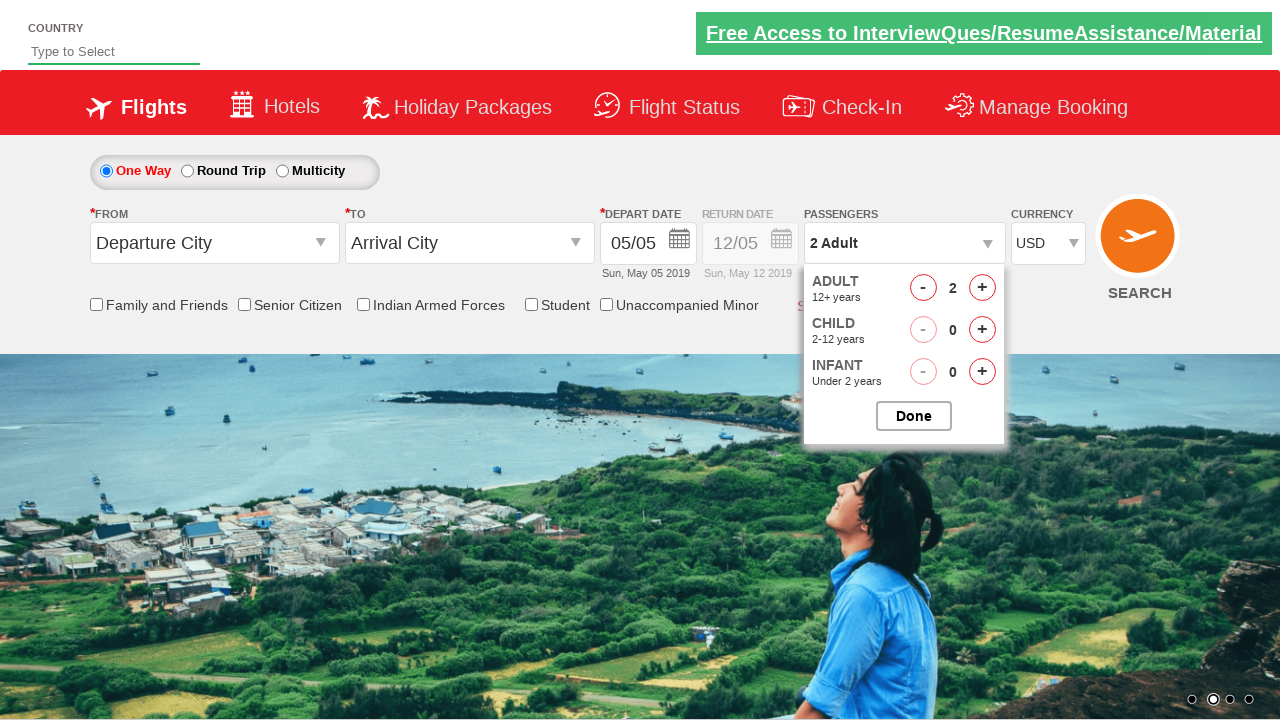

Clicked increment adult button (2nd click) at (982, 288) on #hrefIncAdt
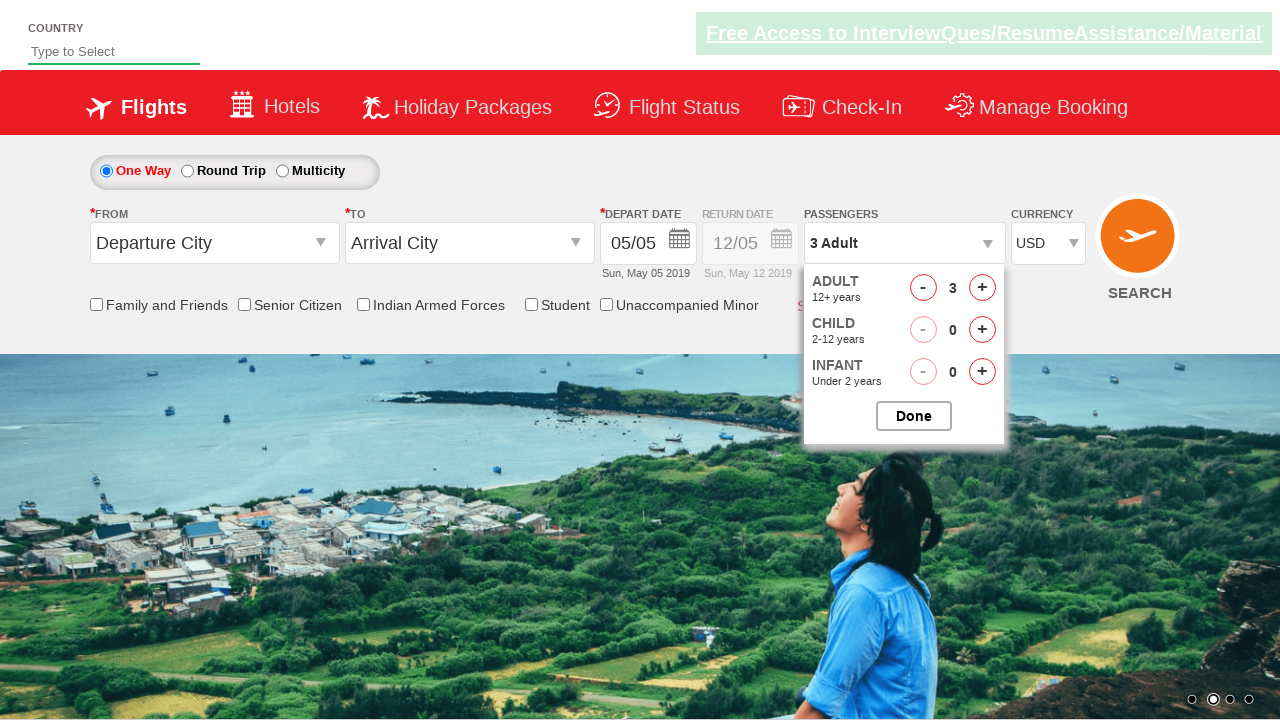

Clicked increment adult button (3rd click) at (982, 288) on #hrefIncAdt
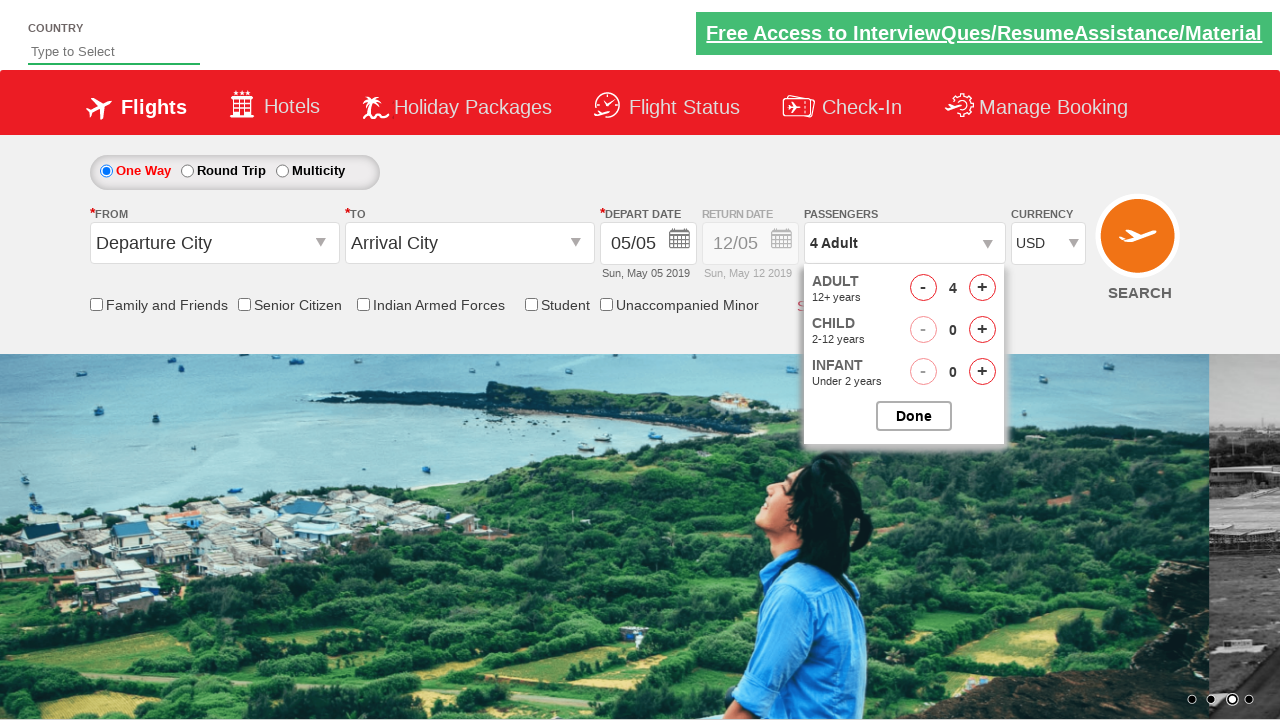

Clicked increment adult button (4th click) at (982, 288) on #hrefIncAdt
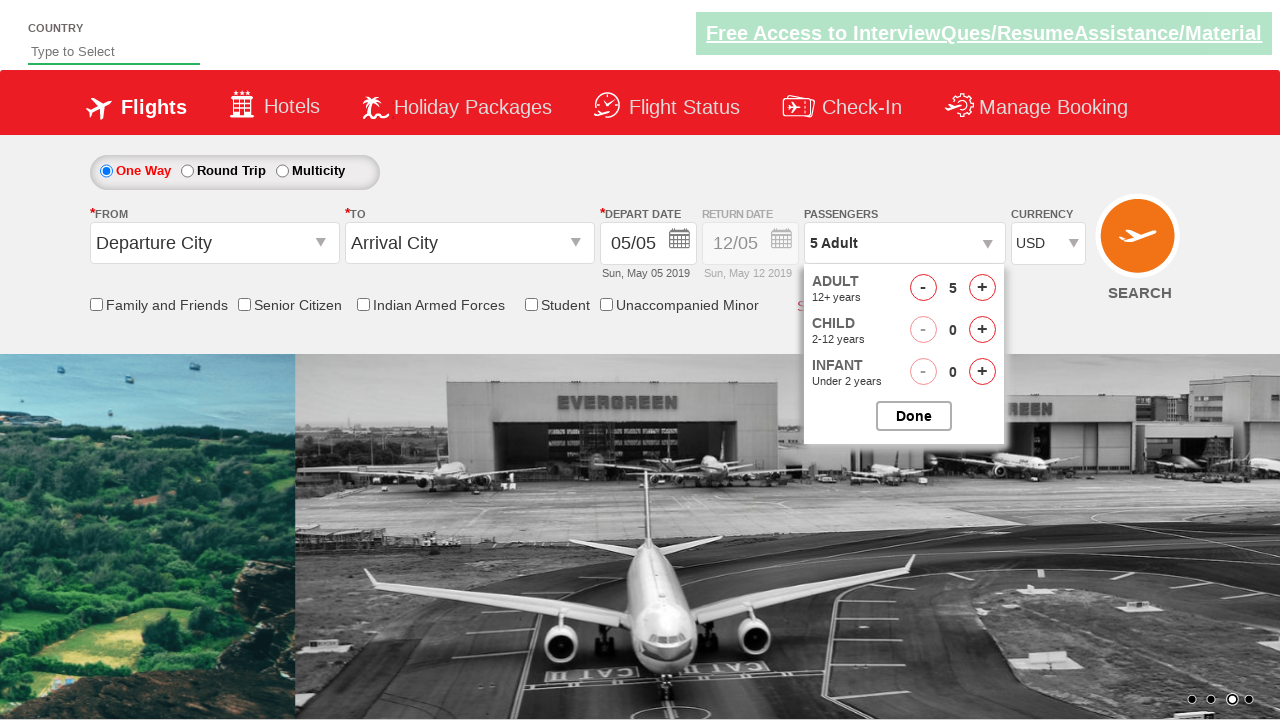

Closed passenger options dropdown at (914, 416) on #btnclosepaxoption
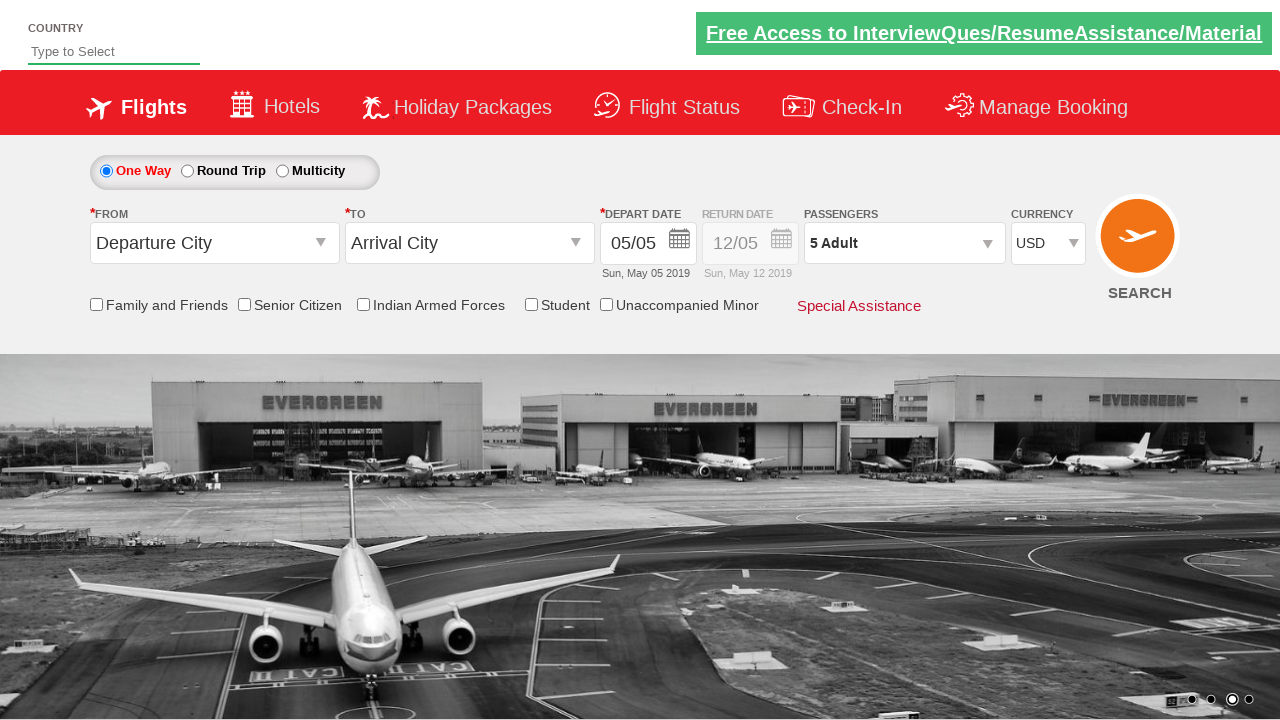

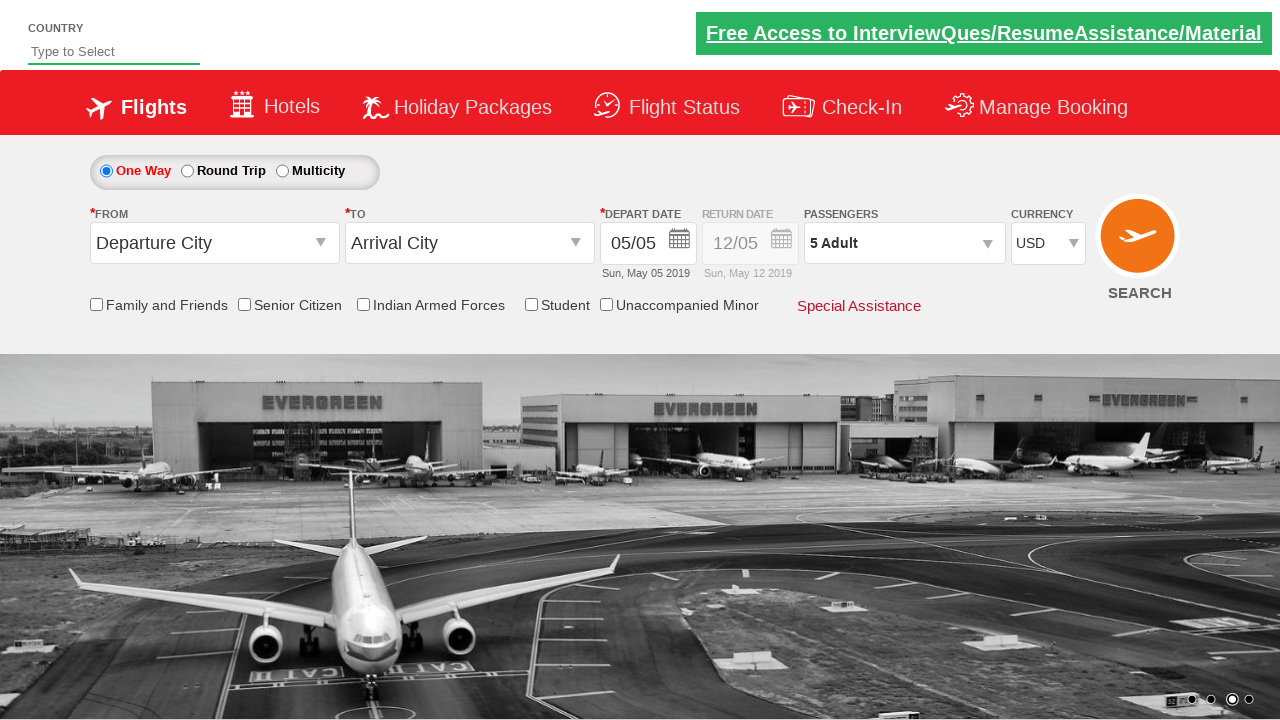